Tests the connection service payment form by selecting the service type, filling in phone number, amount, and email fields, then clicking the continue button to submit.

Starting URL: https://www.mts.by/

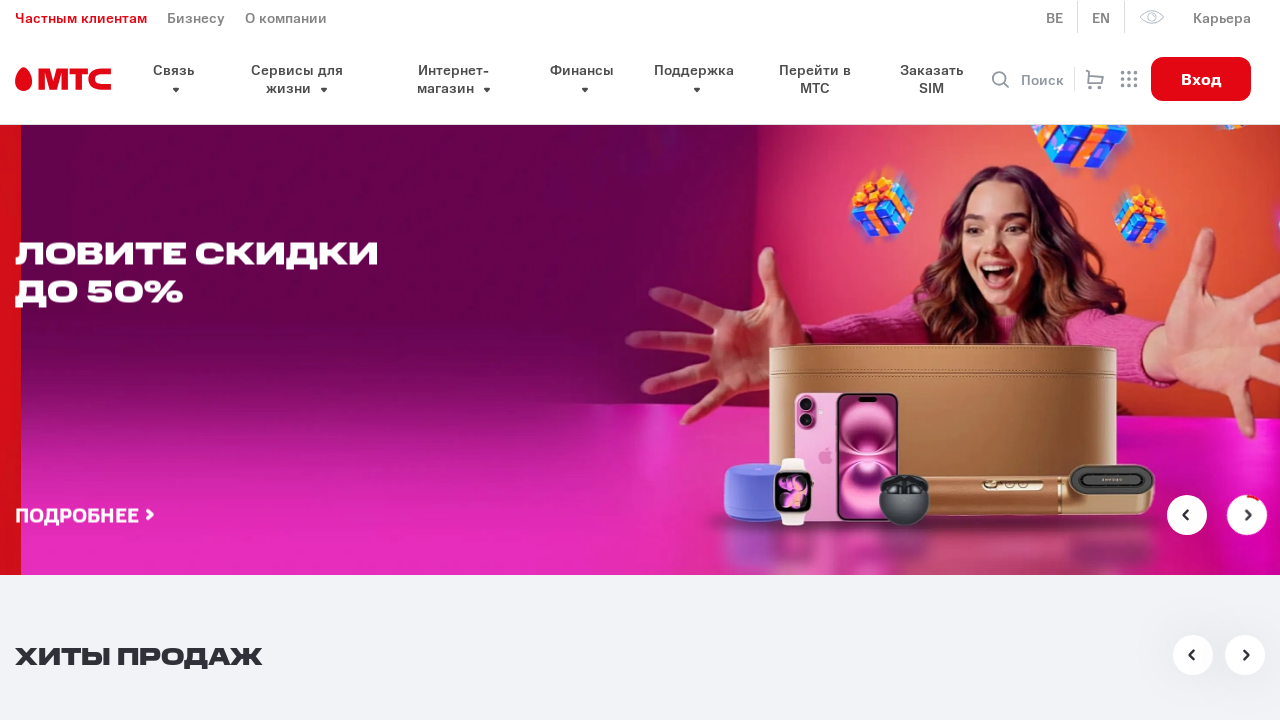

Selected 'Услуги связи' (Connection Services) from payment type dropdown on #pay
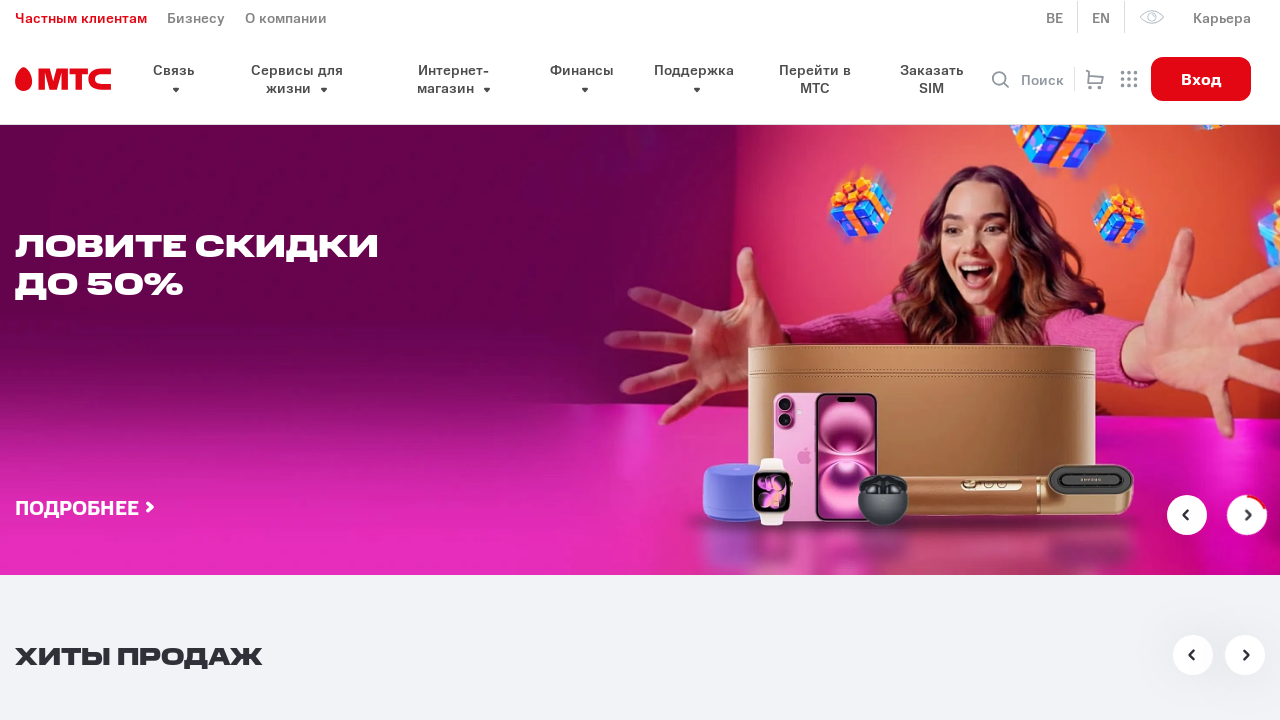

Filled phone number field with '297777777' on #connection-phone
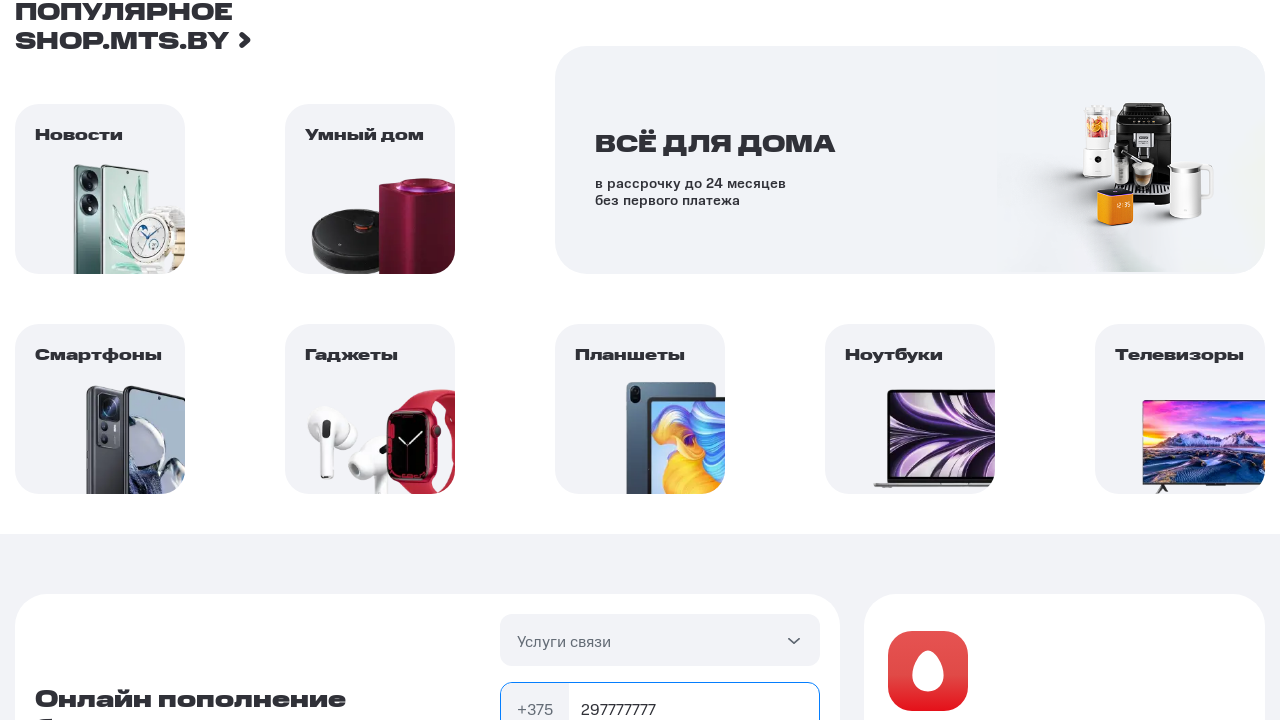

Filled amount field with '500,23' on #connection-sum
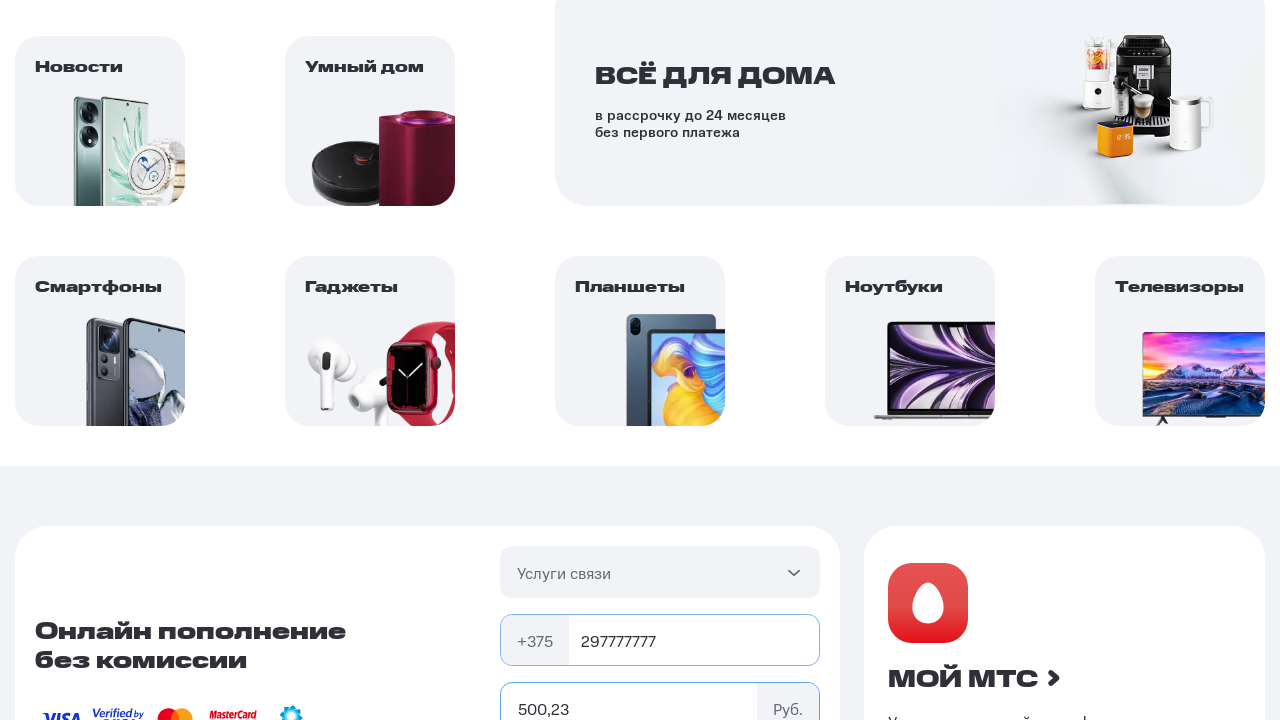

Filled email field with 'user.test@example.com' on #connection-email
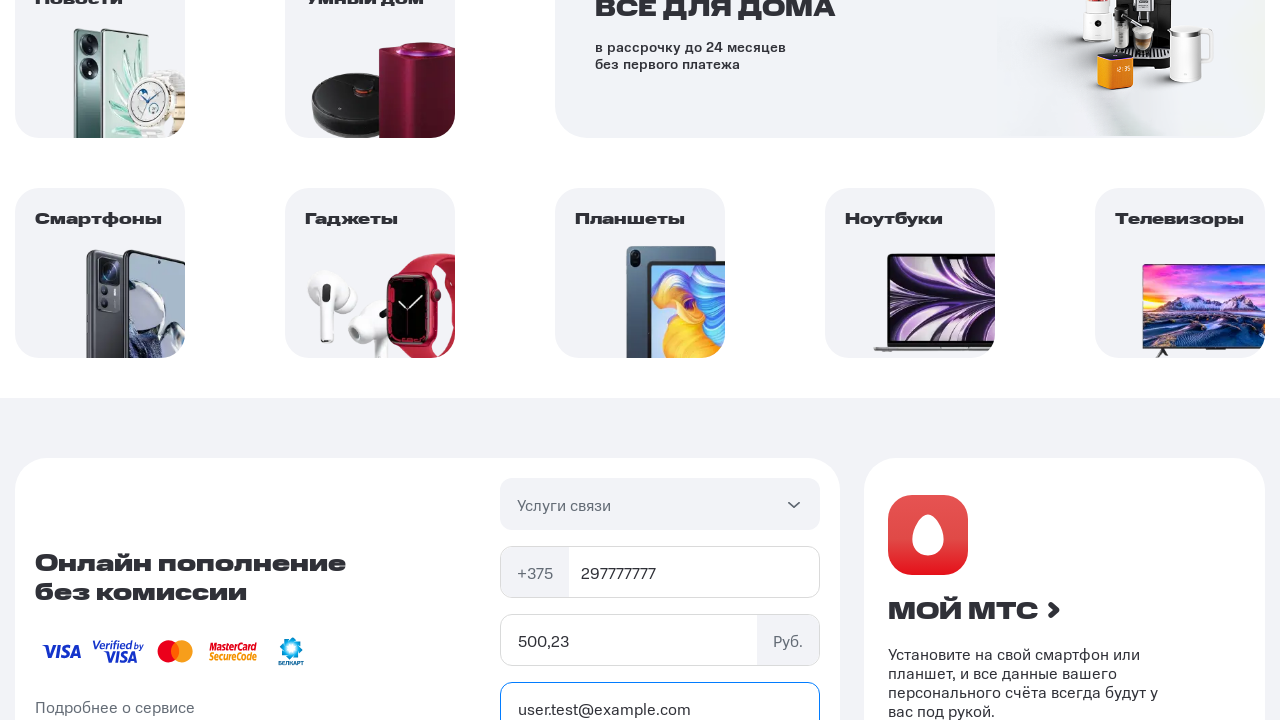

Clicked continue button to submit the connection service payment form at (660, 361) on .button.button__default[type='submit']
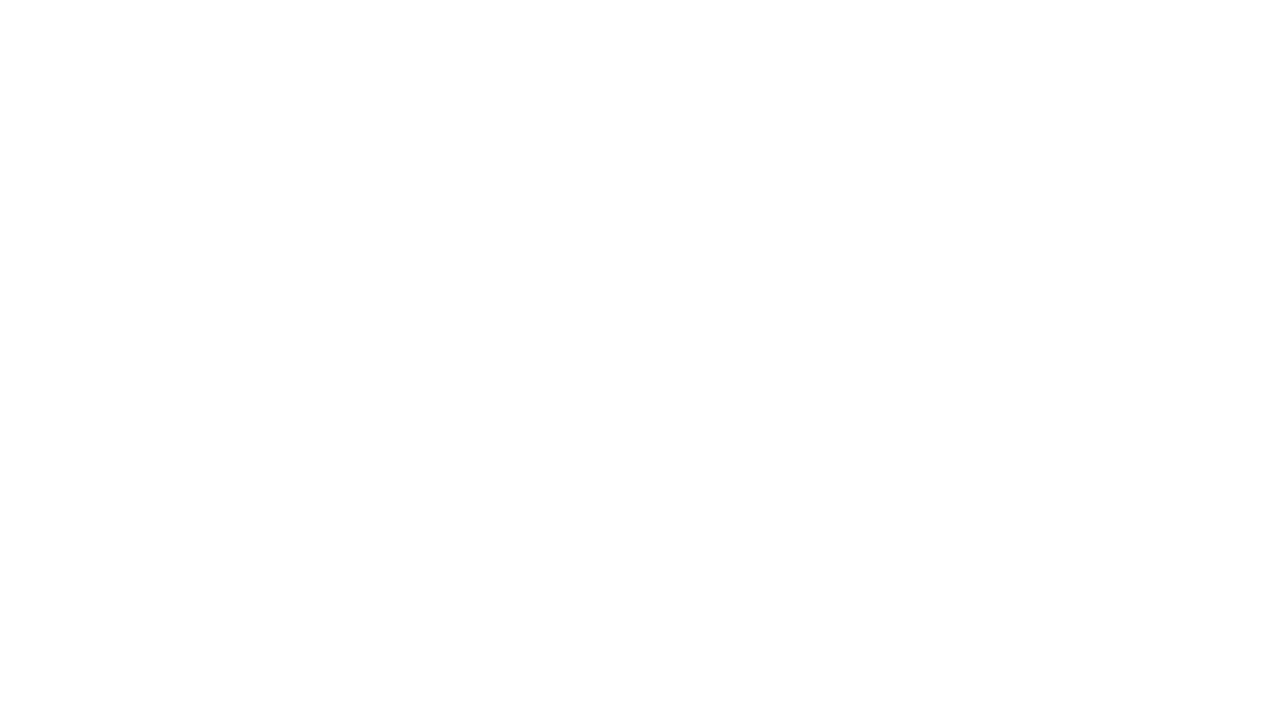

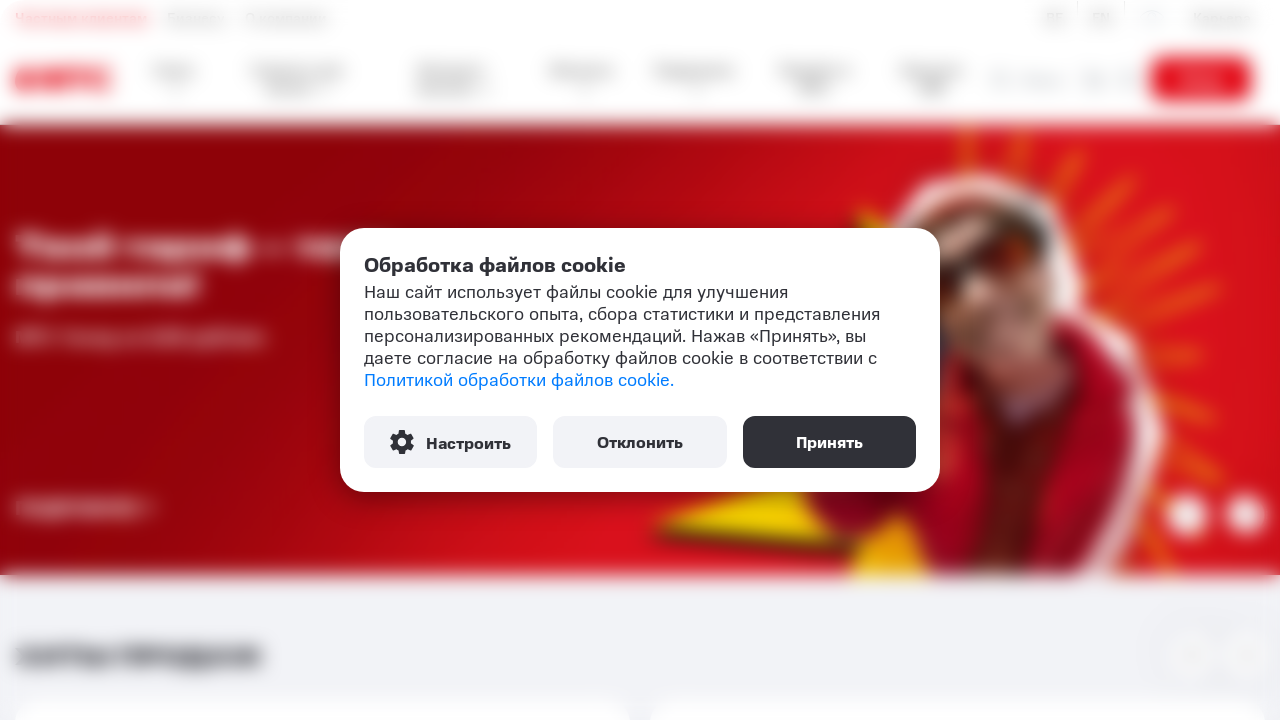